Tests a multi-select dropdown on letcode.in by verifying it supports multiple selections and selecting an option by value

Starting URL: https://letcode.in/dropdowns

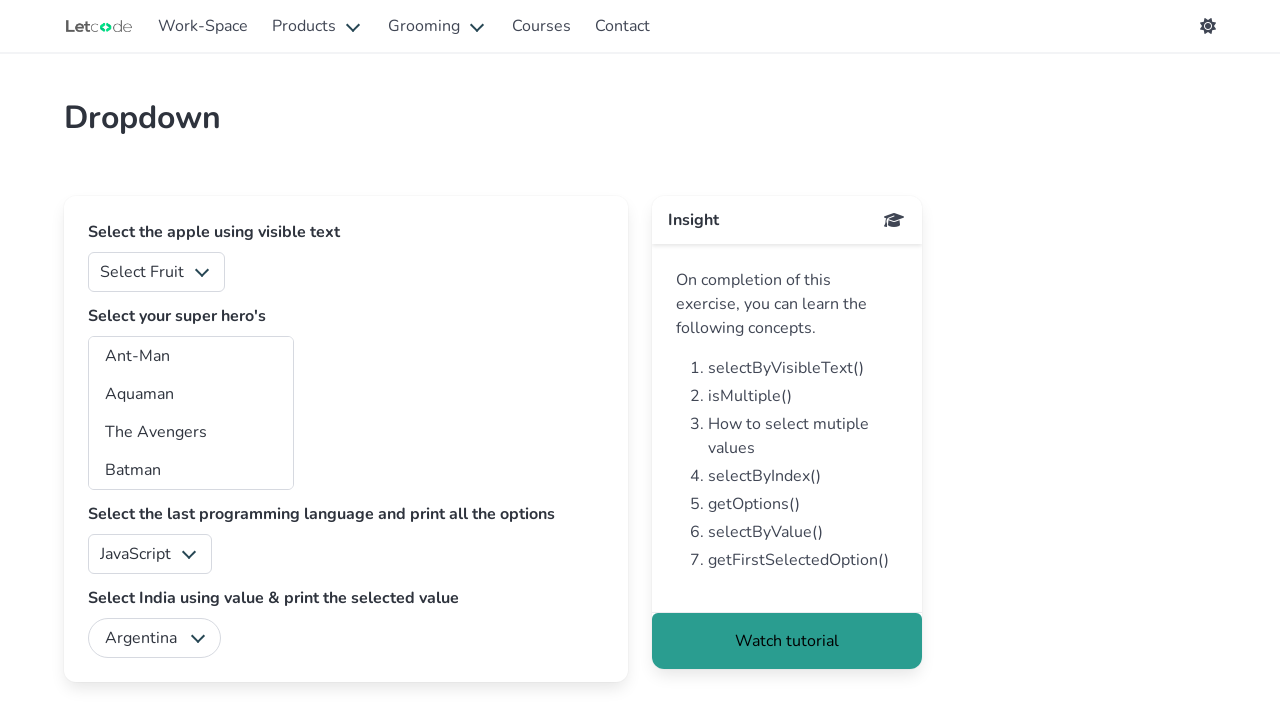

Located multi-select dropdown element with id 'superheros'
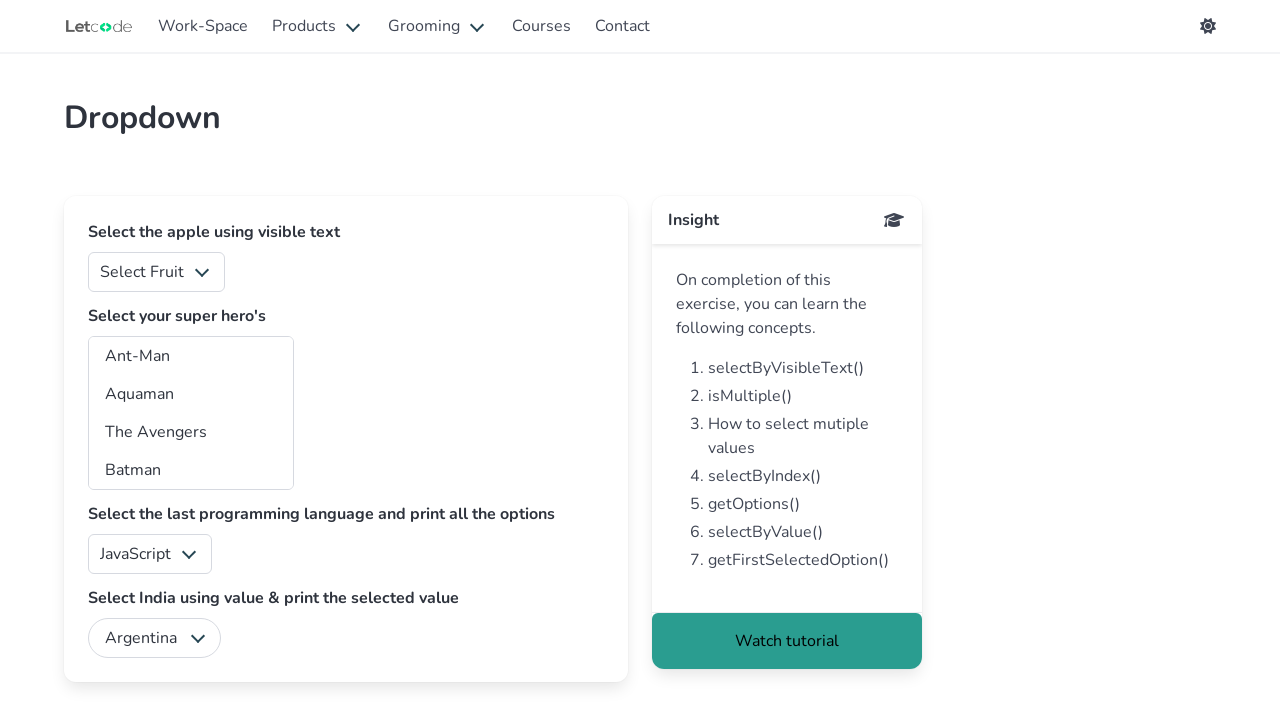

Dropdown element is now visible and ready
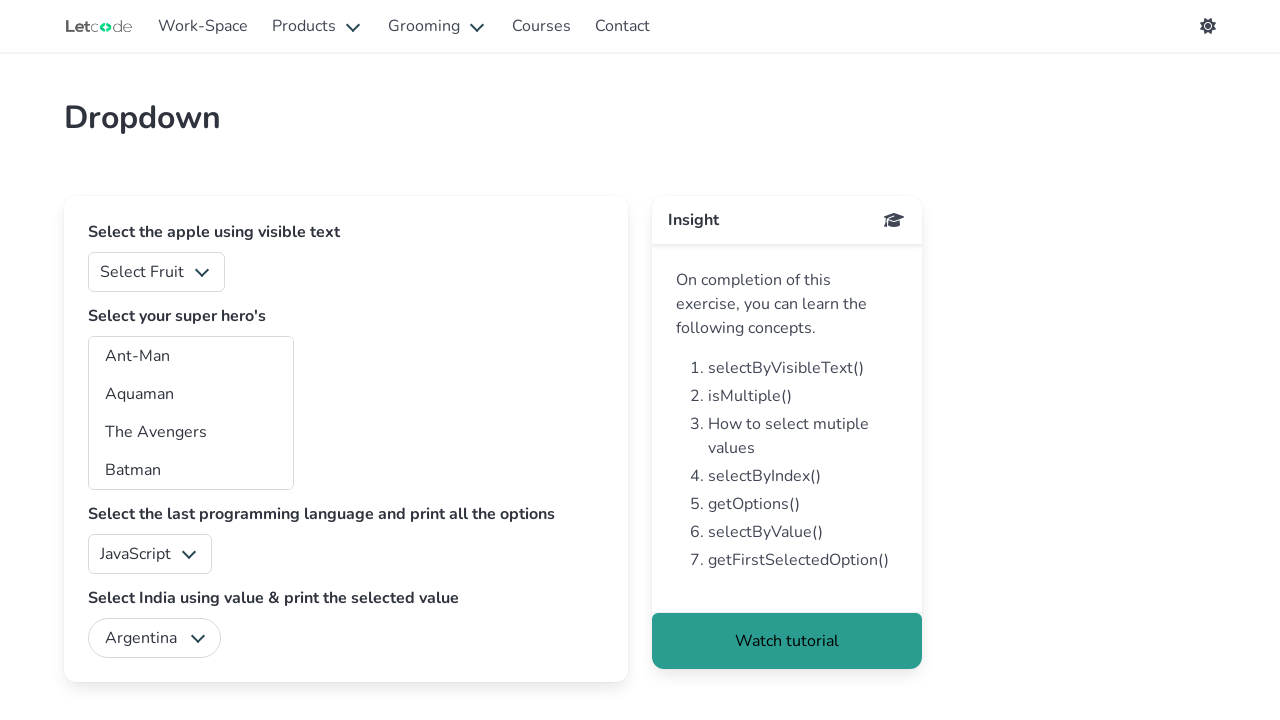

Selected first option with value 'ta' from multi-select dropdown on select#superheros
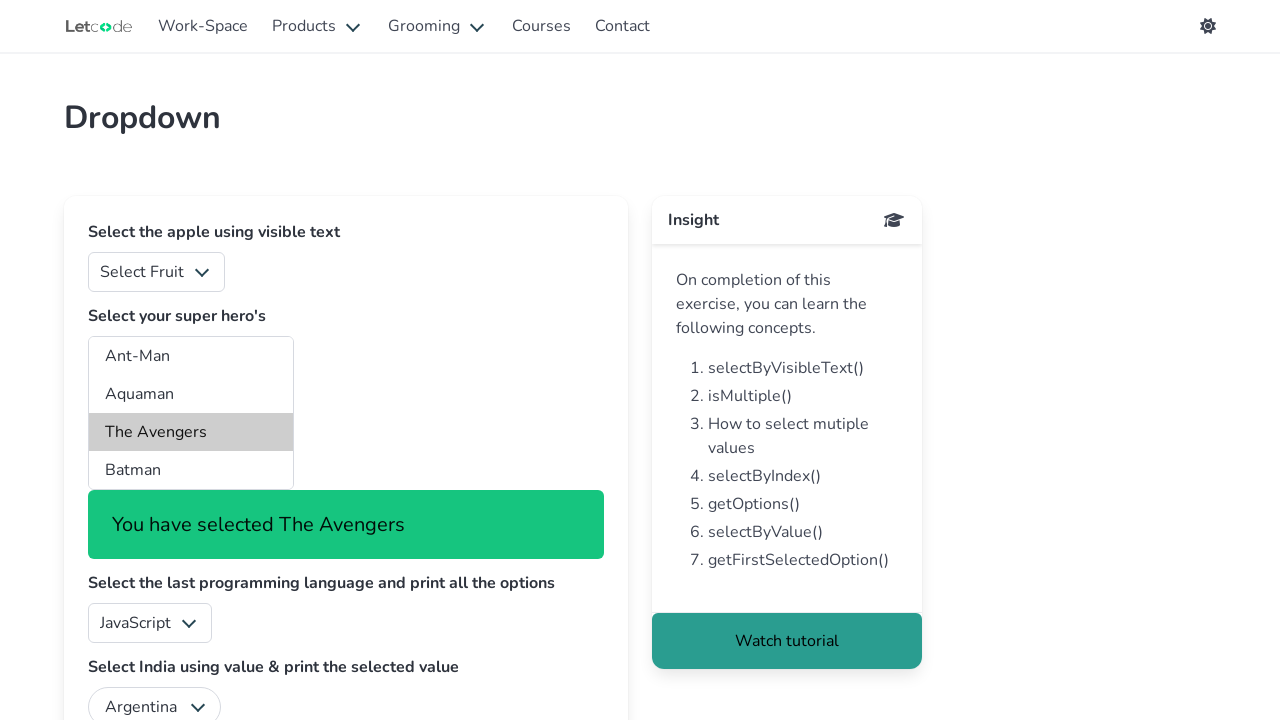

Selected second option with value 'aq' to verify multi-select capability on select#superheros
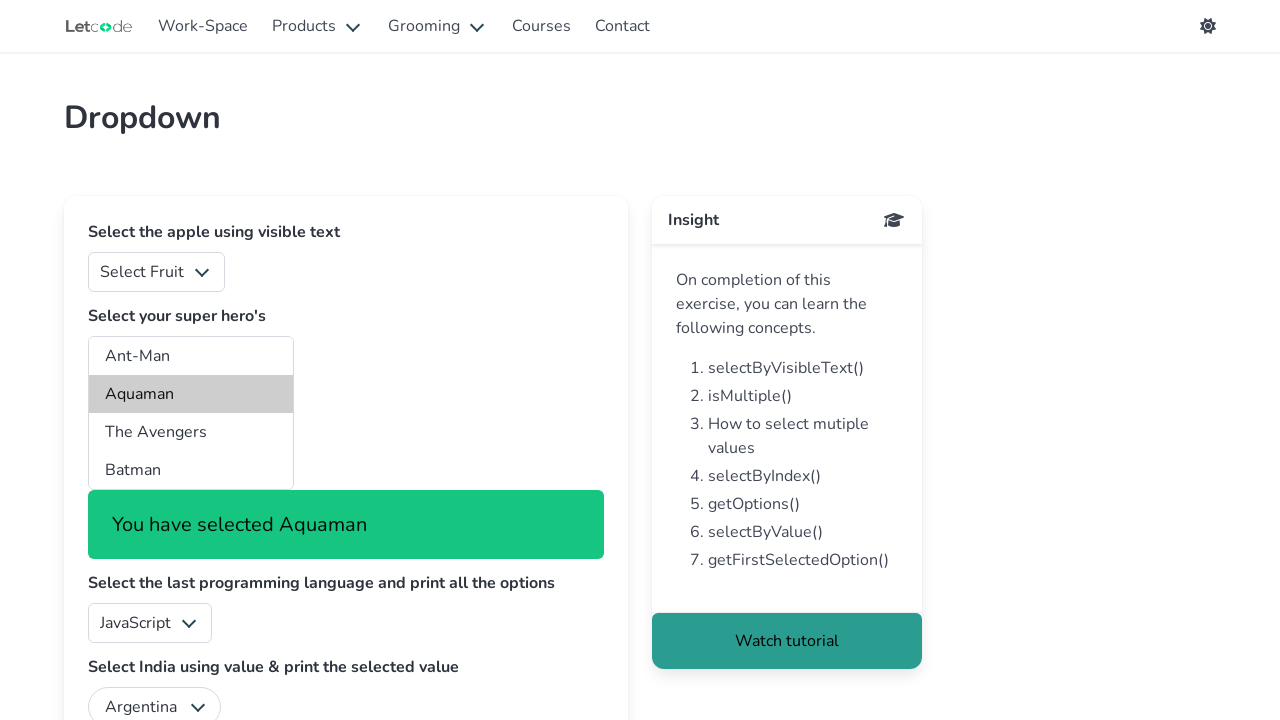

Verified dropdown options are present in the DOM
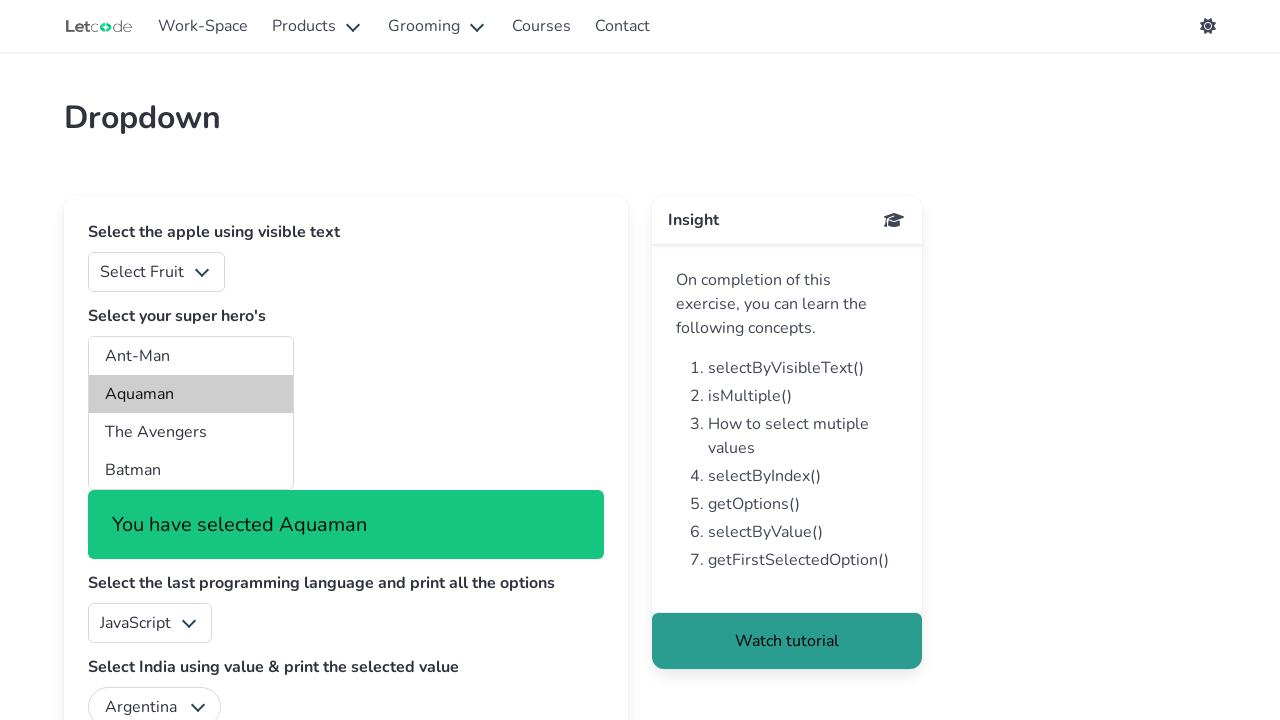

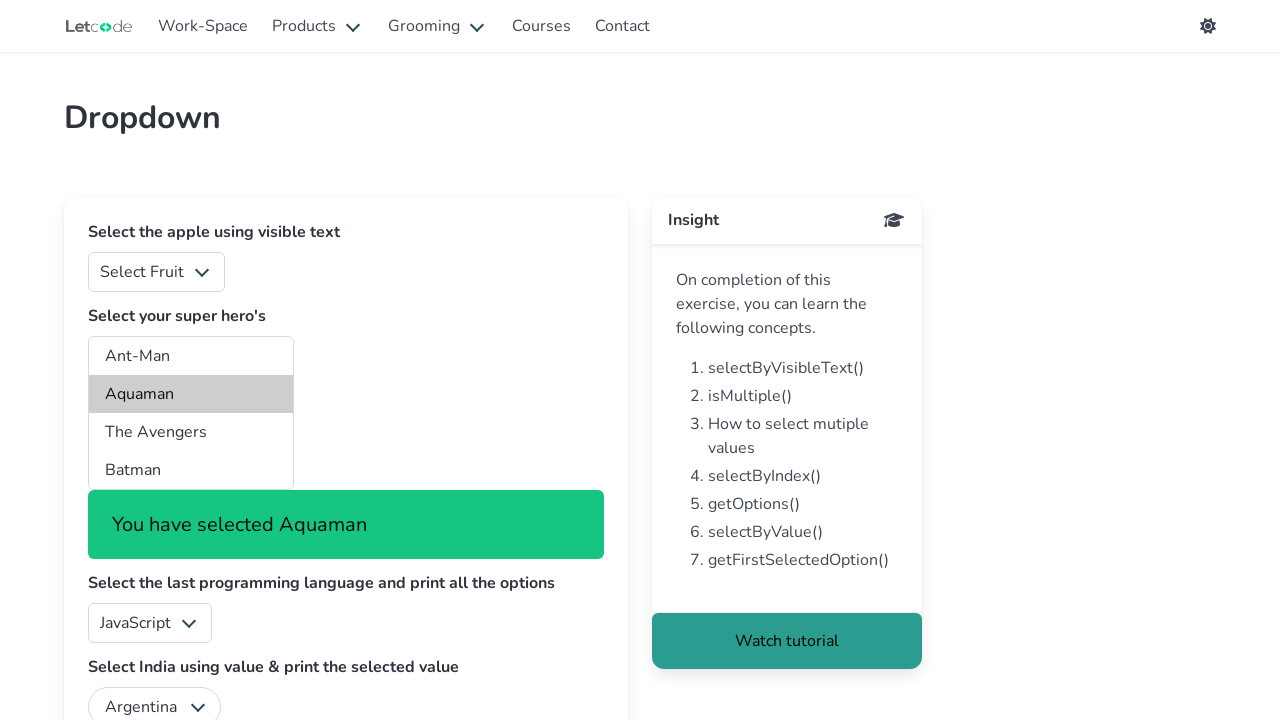